Tests W3Schools search functionality by searching for HTML Tutorial

Starting URL: https://www.w3schools.com/

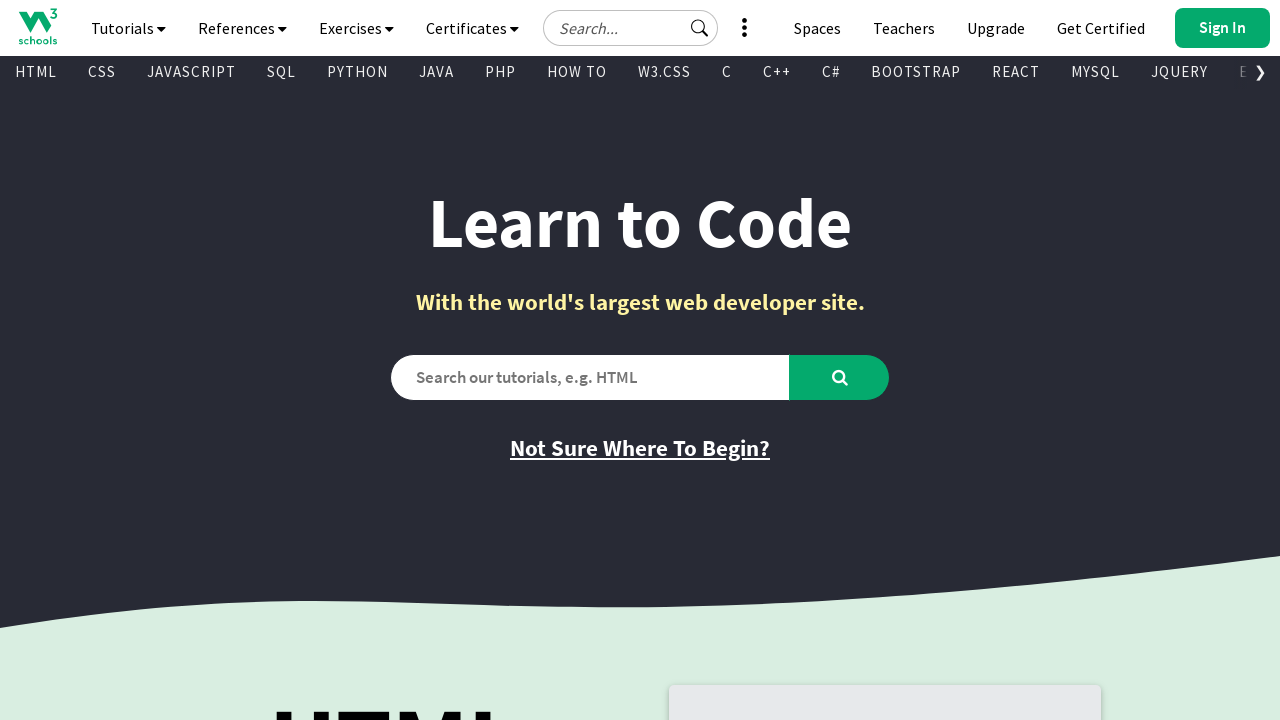

Verified initial page title is 'W3Schools Online Web Tutorials'
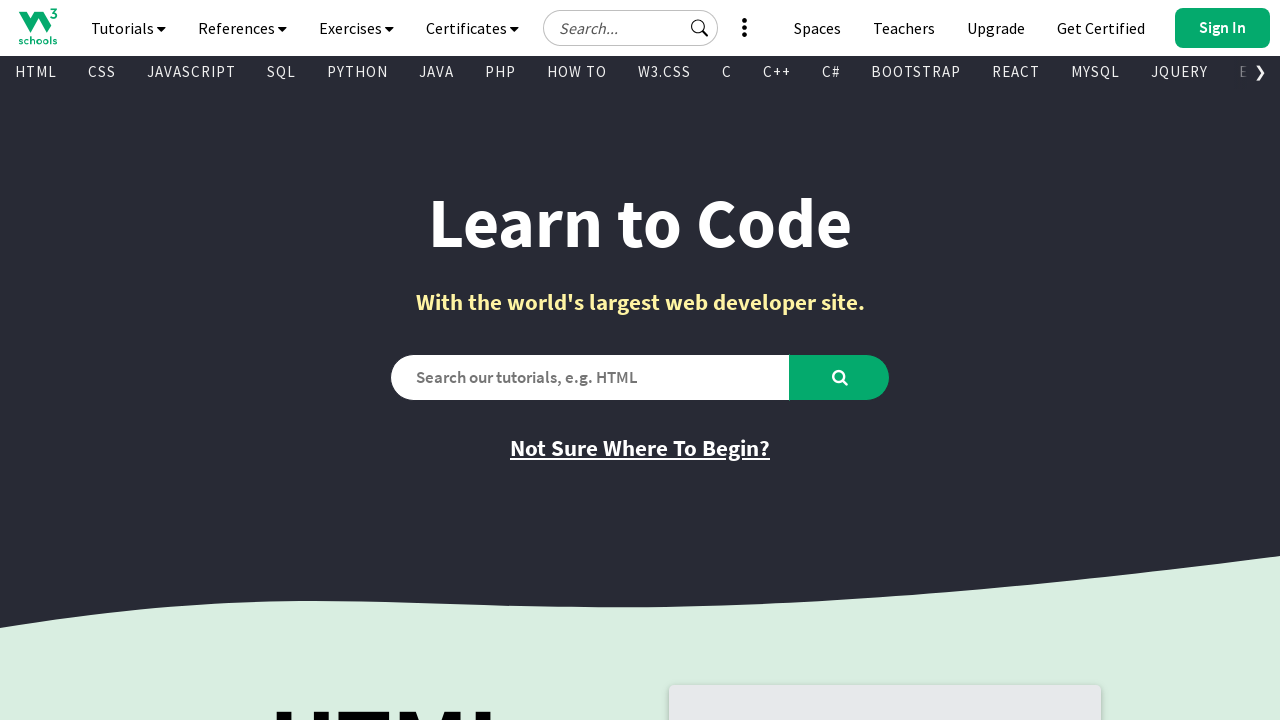

Filled search field with 'HTML Tutorial' on #search2
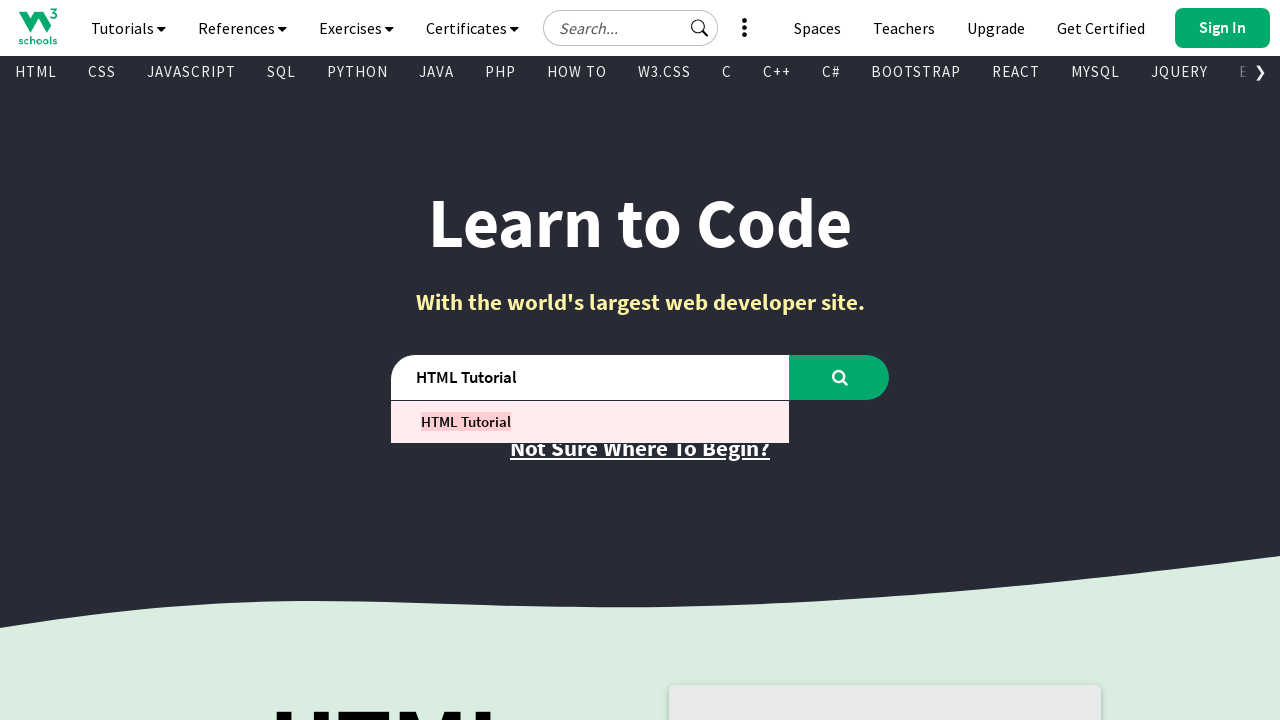

Clicked search button to search for HTML Tutorial at (840, 377) on #learntocode_searchbtn
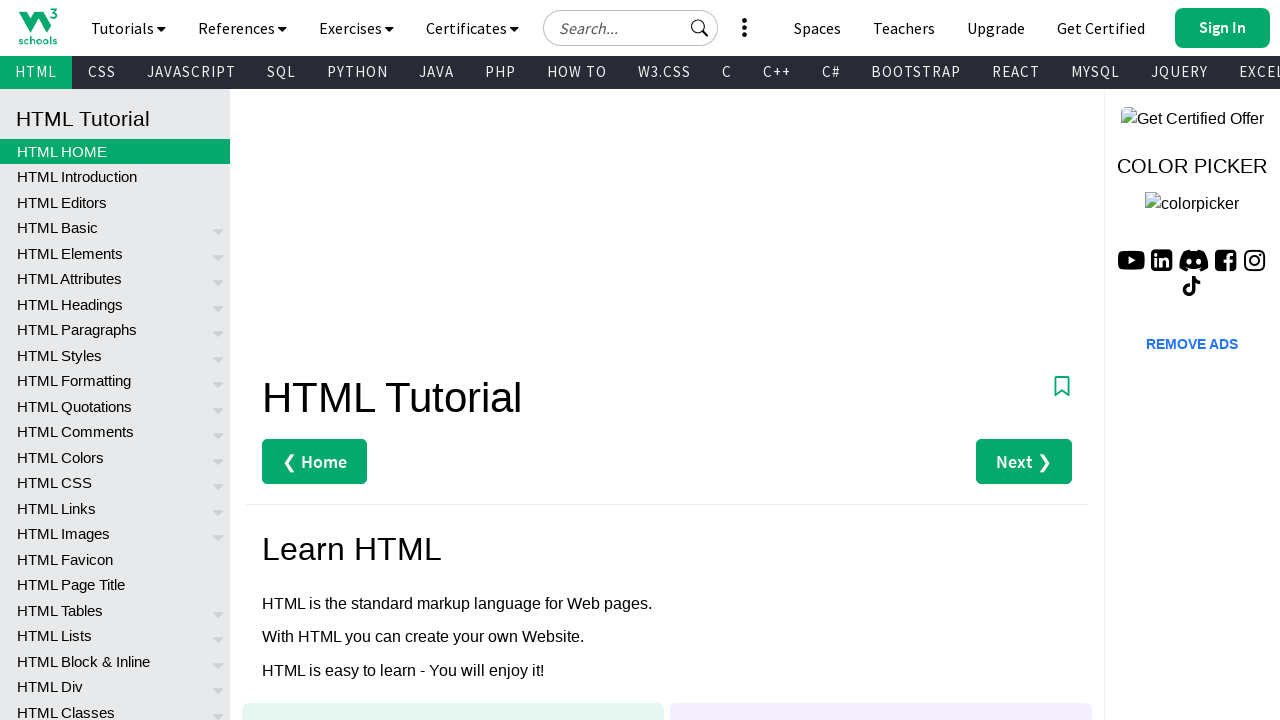

Waited for page to load
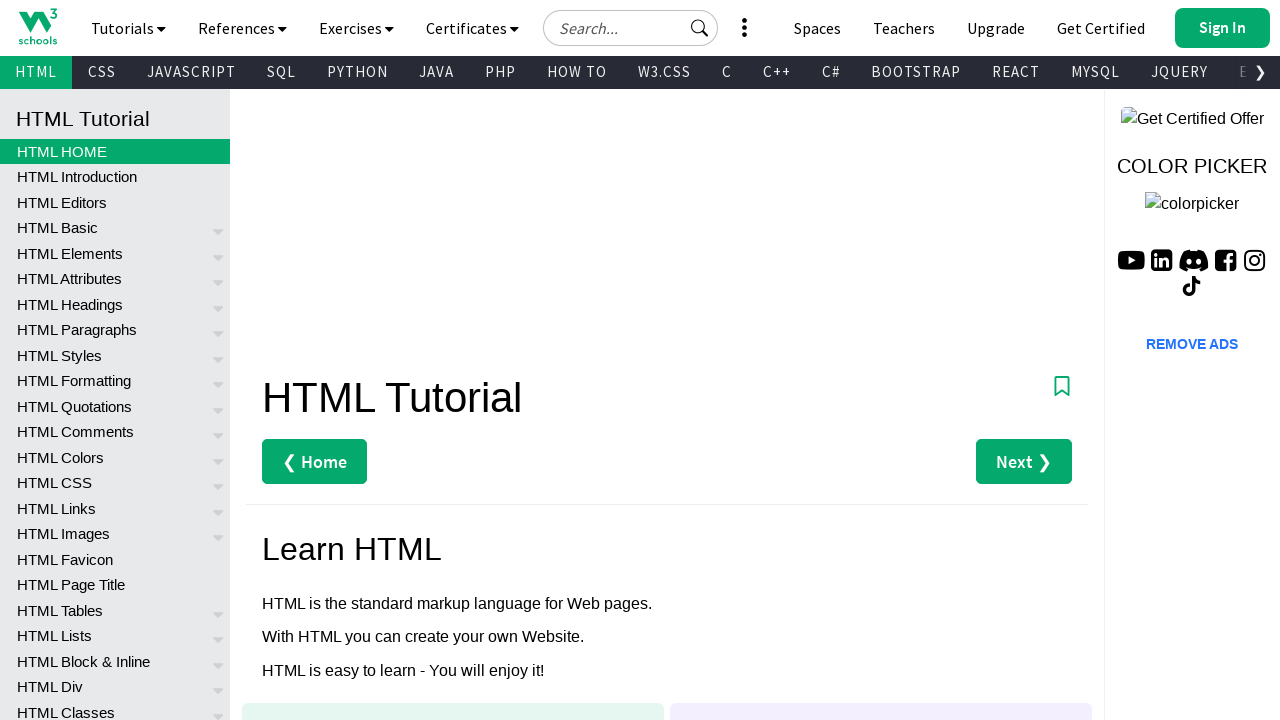

Verified page title is 'HTML Tutorial'
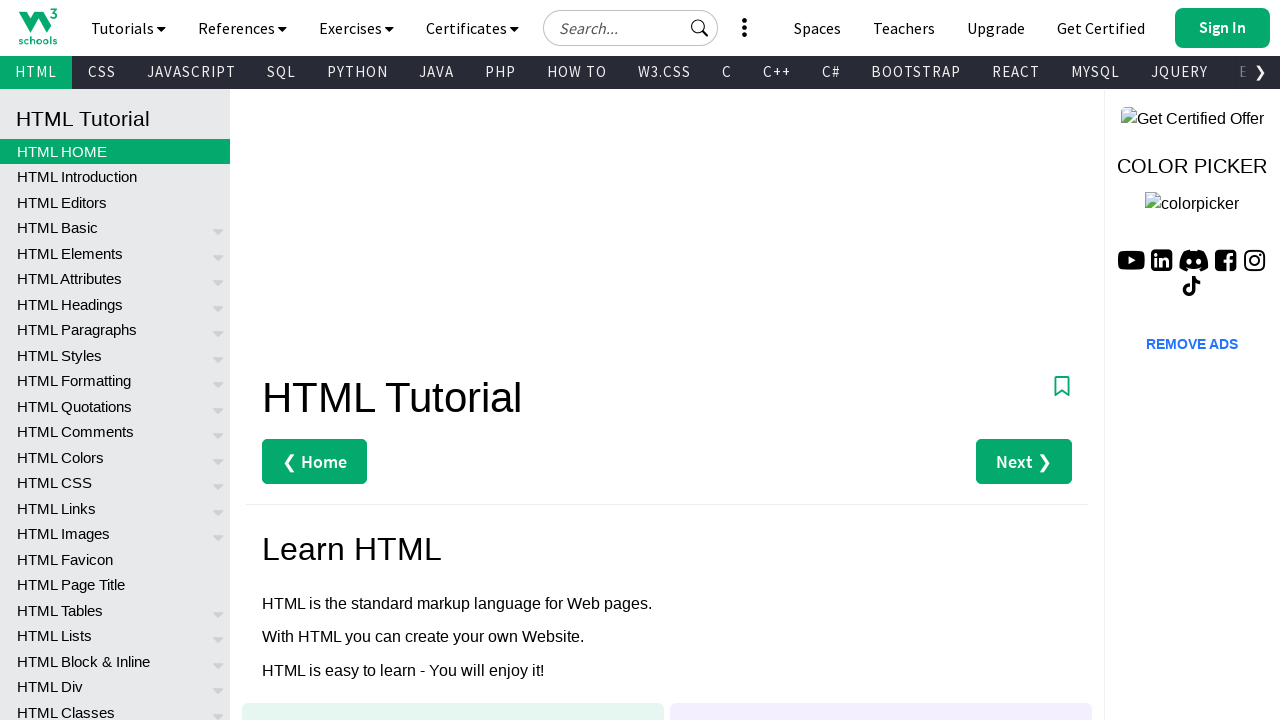

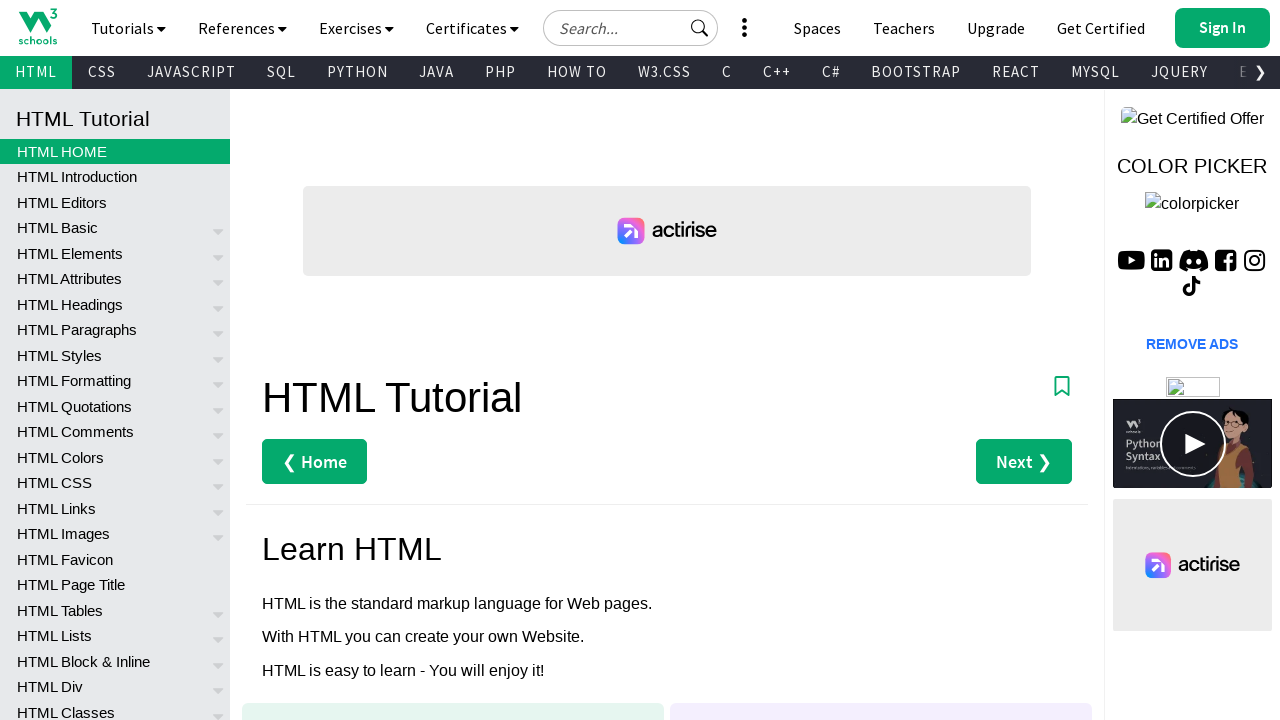